Tests pagination functionality on CoinMarketCap by clicking on the second page link and verifying the URL changes to page 2

Starting URL: https://coinmarketcap.com/

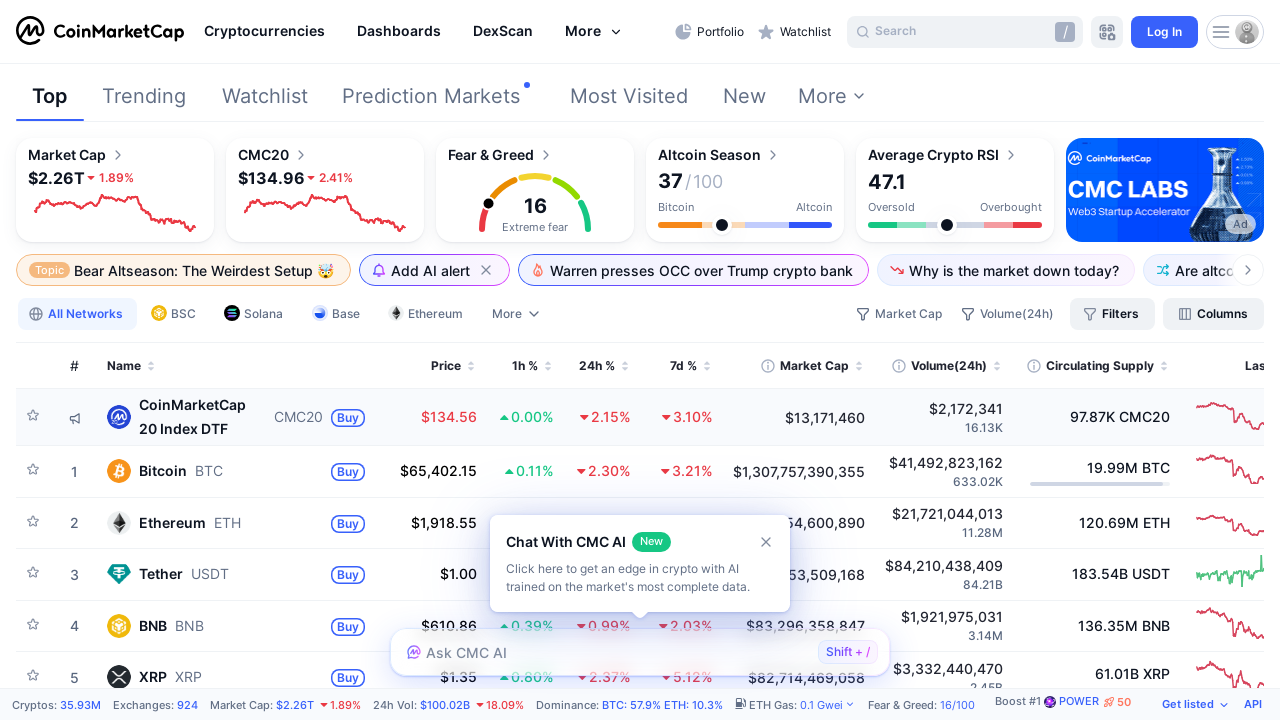

Retrieved first cryptocurrency name from page 1
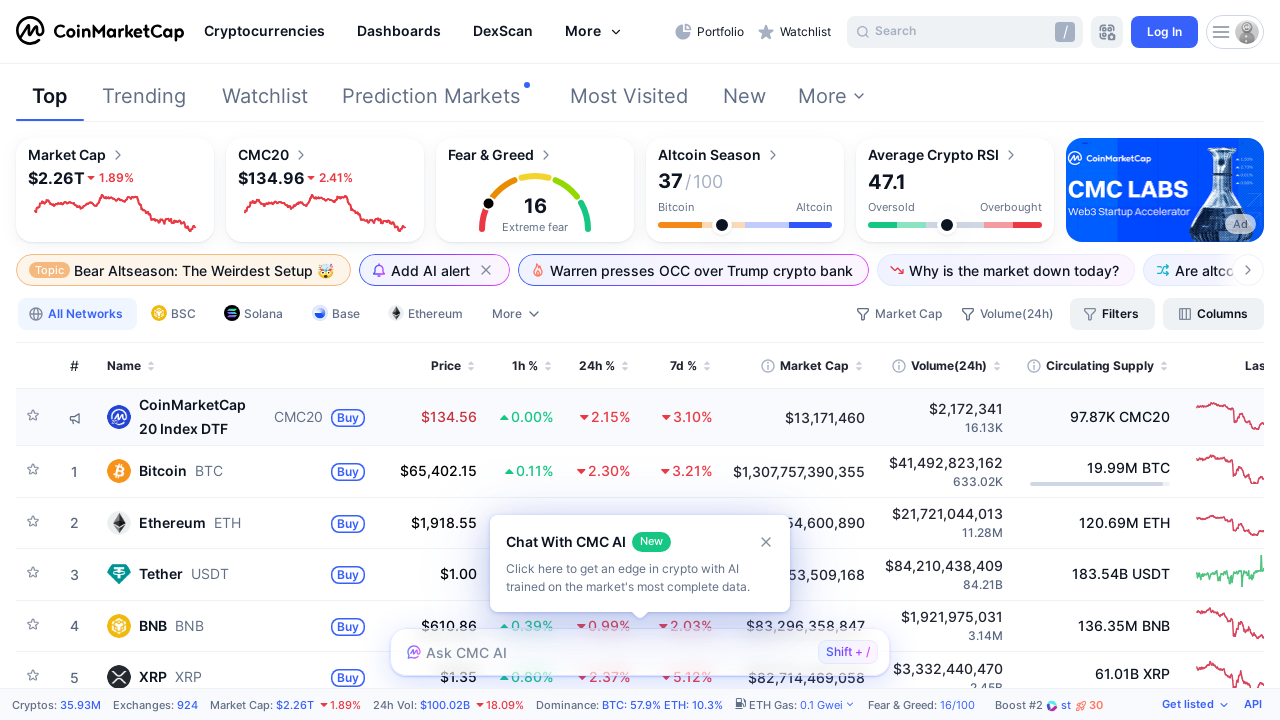

Clicked on page 2 pagination link
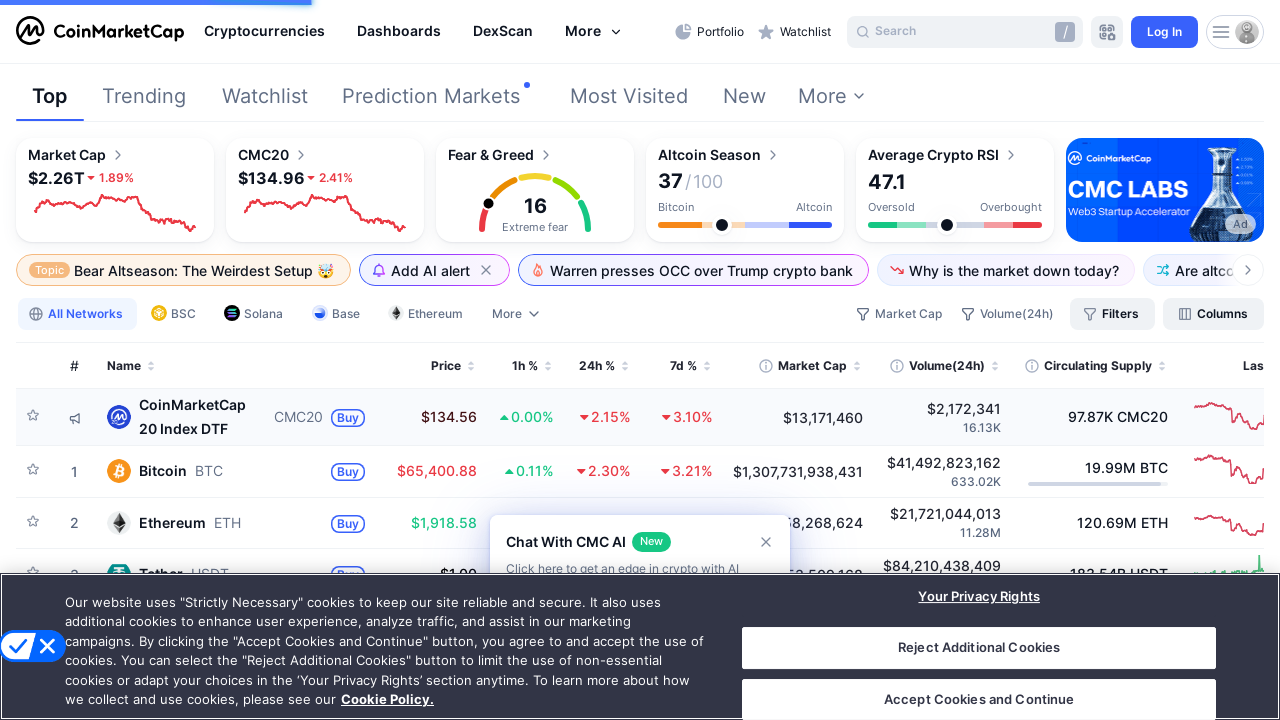

Verified URL changed to page 2
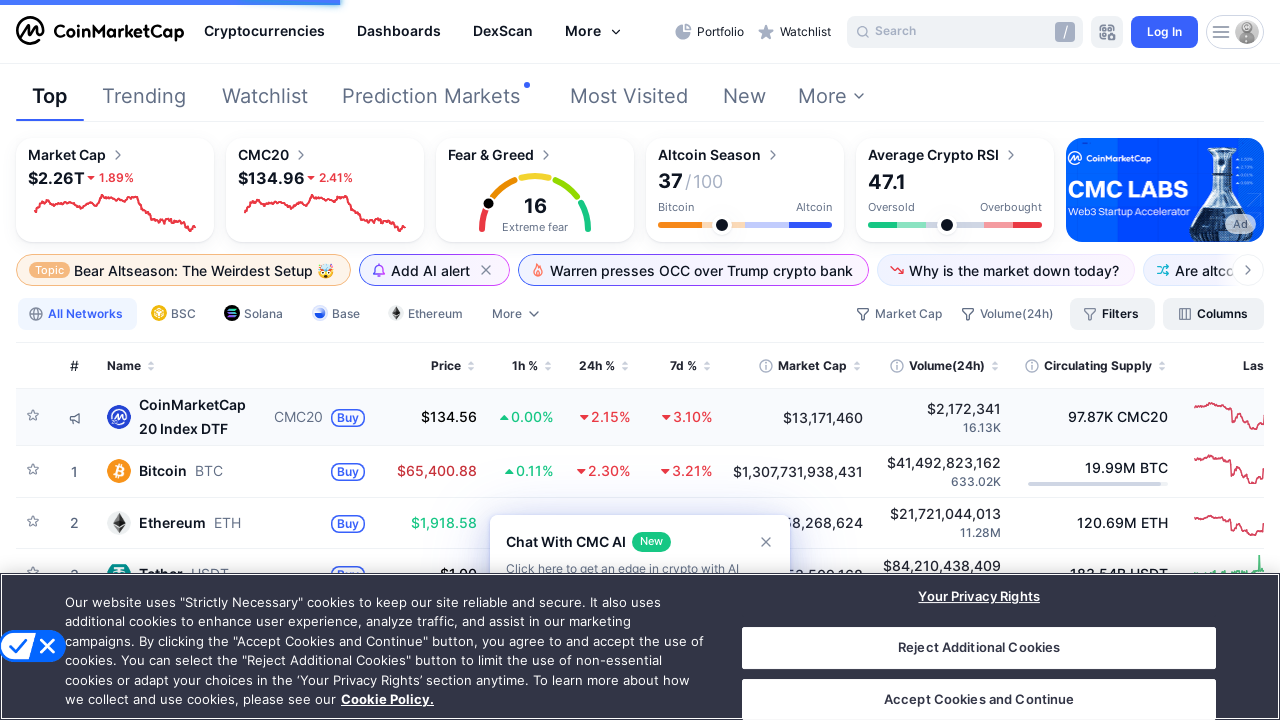

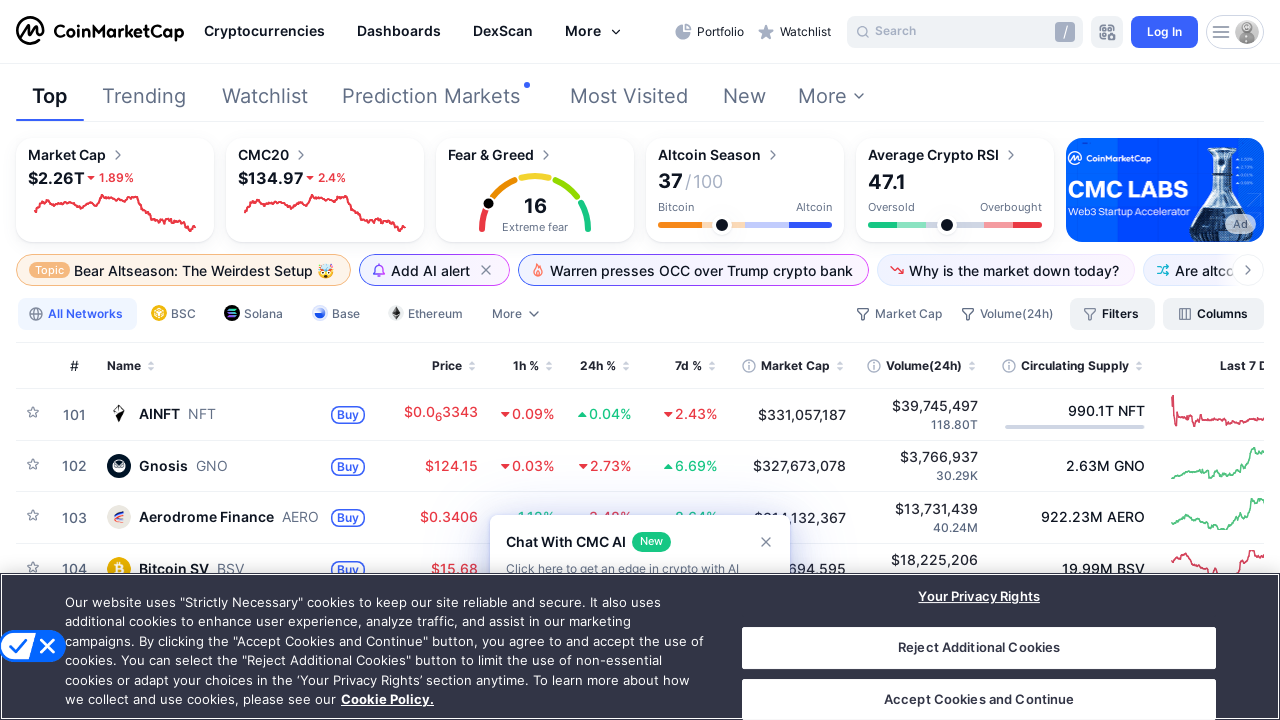